Tests calculator behavior when clicking the submit/calculate button with empty input fields, verifying the page response to empty form submission.

Starting URL: https://safatelli.github.io/tp-test-logiciel/assets/calc.html

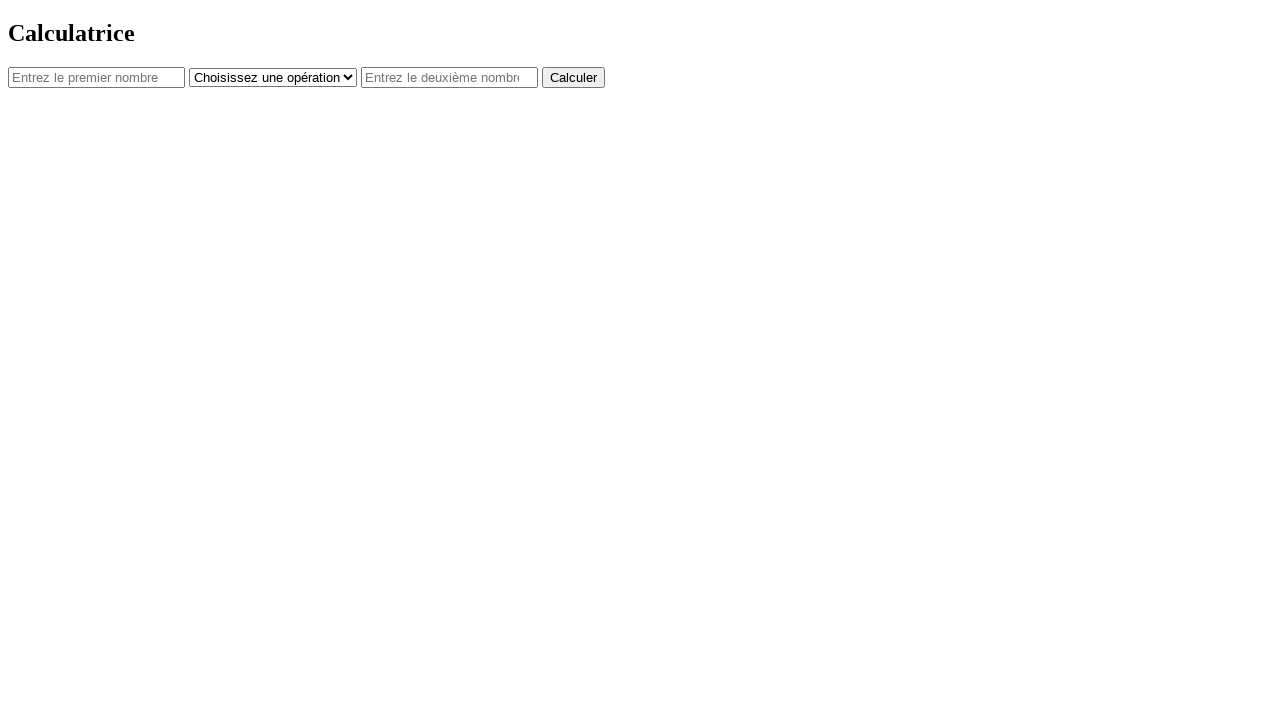

Set viewport size to 654x672
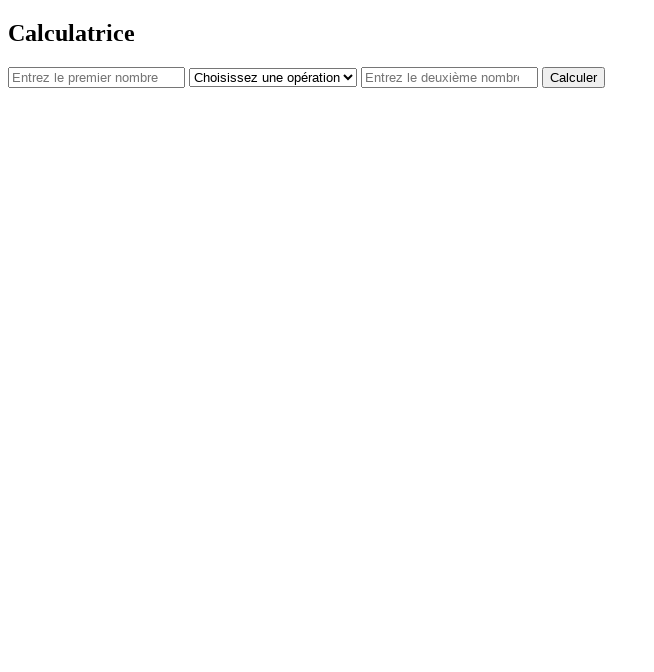

Clicked calculate button with empty input fields at (574, 77) on button
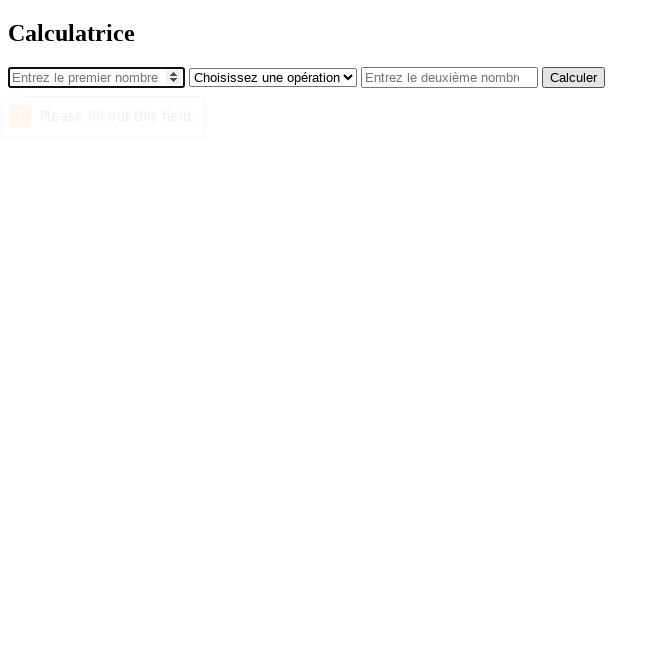

Waited 500ms for page to respond to empty form submission
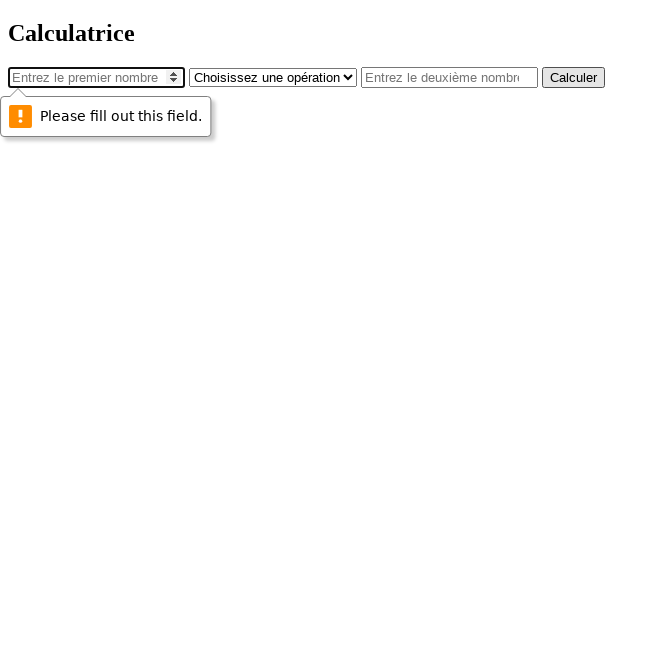

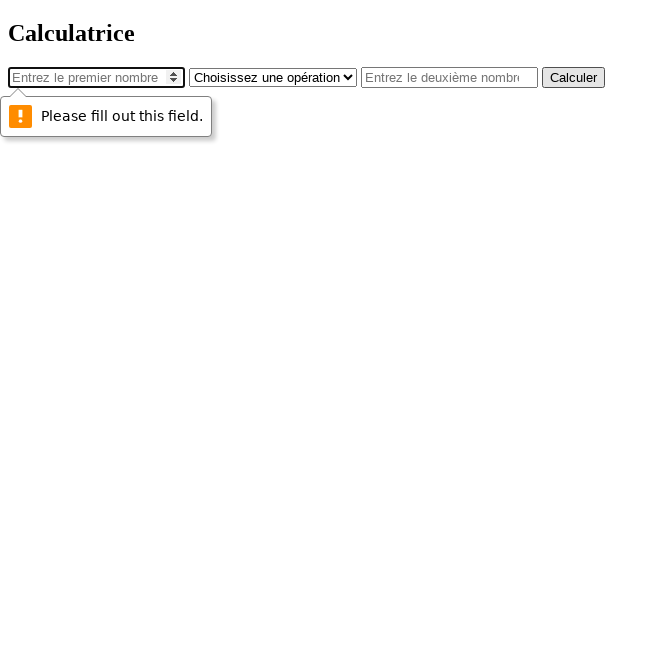